Tests that the Clear completed button is hidden when no items are completed

Starting URL: https://demo.playwright.dev/todomvc

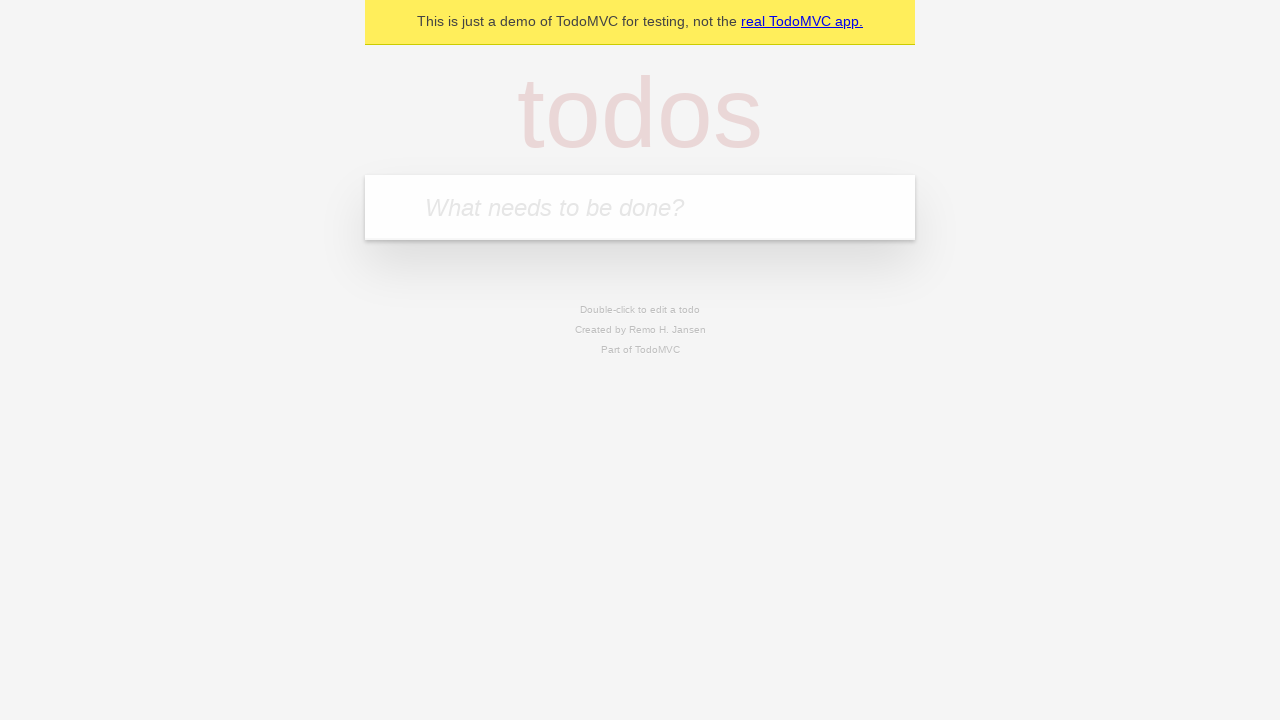

Filled todo input with 'buy some cheese' on internal:attr=[placeholder="What needs to be done?"i]
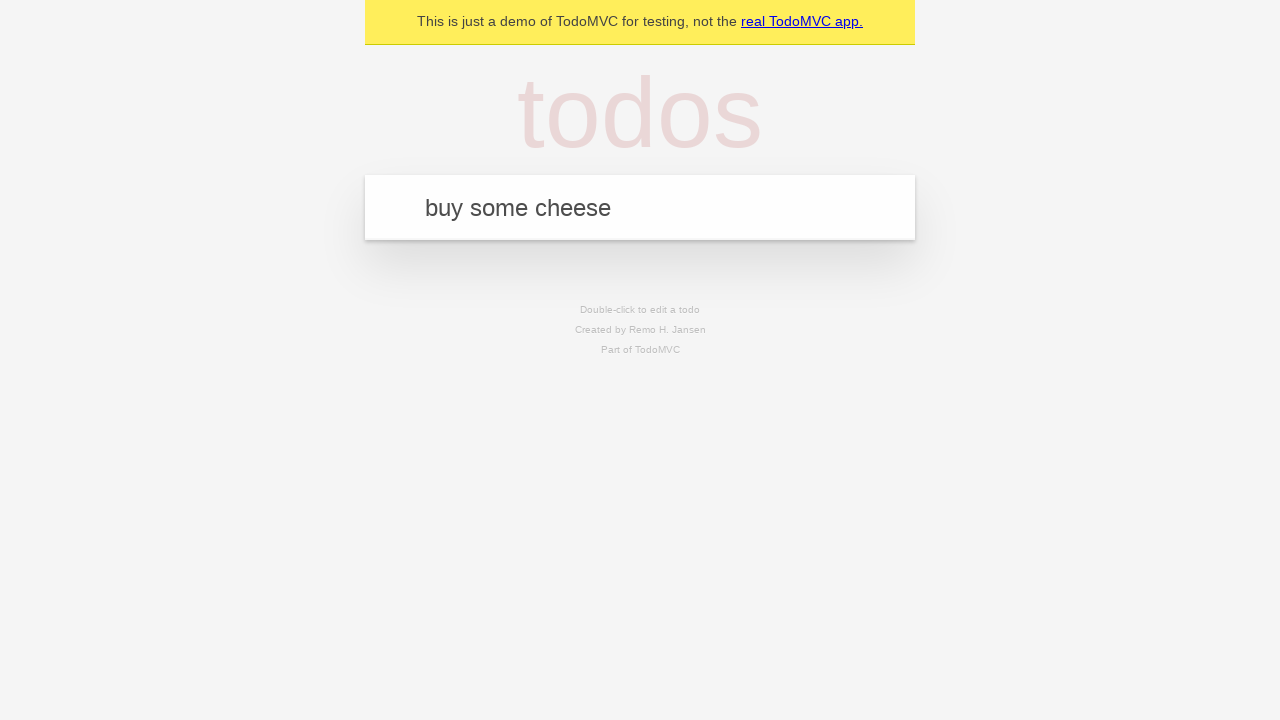

Pressed Enter to add first todo item on internal:attr=[placeholder="What needs to be done?"i]
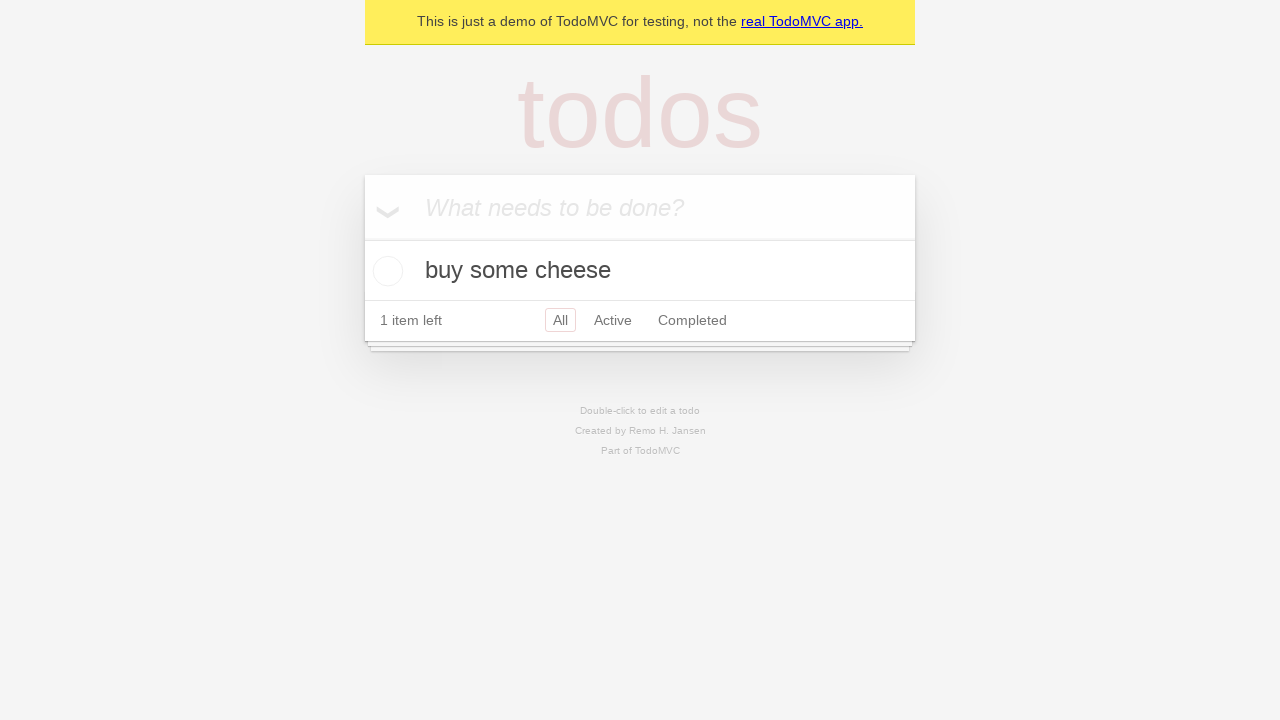

Filled todo input with 'feed the cat' on internal:attr=[placeholder="What needs to be done?"i]
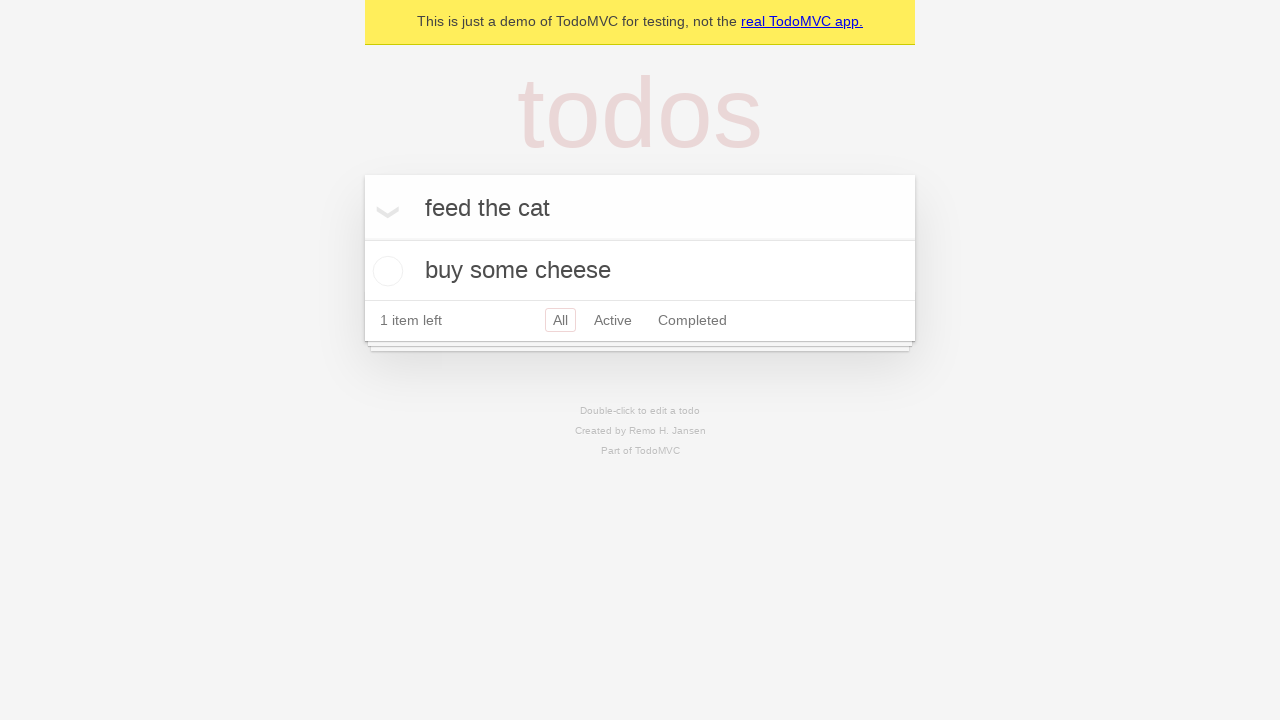

Pressed Enter to add second todo item on internal:attr=[placeholder="What needs to be done?"i]
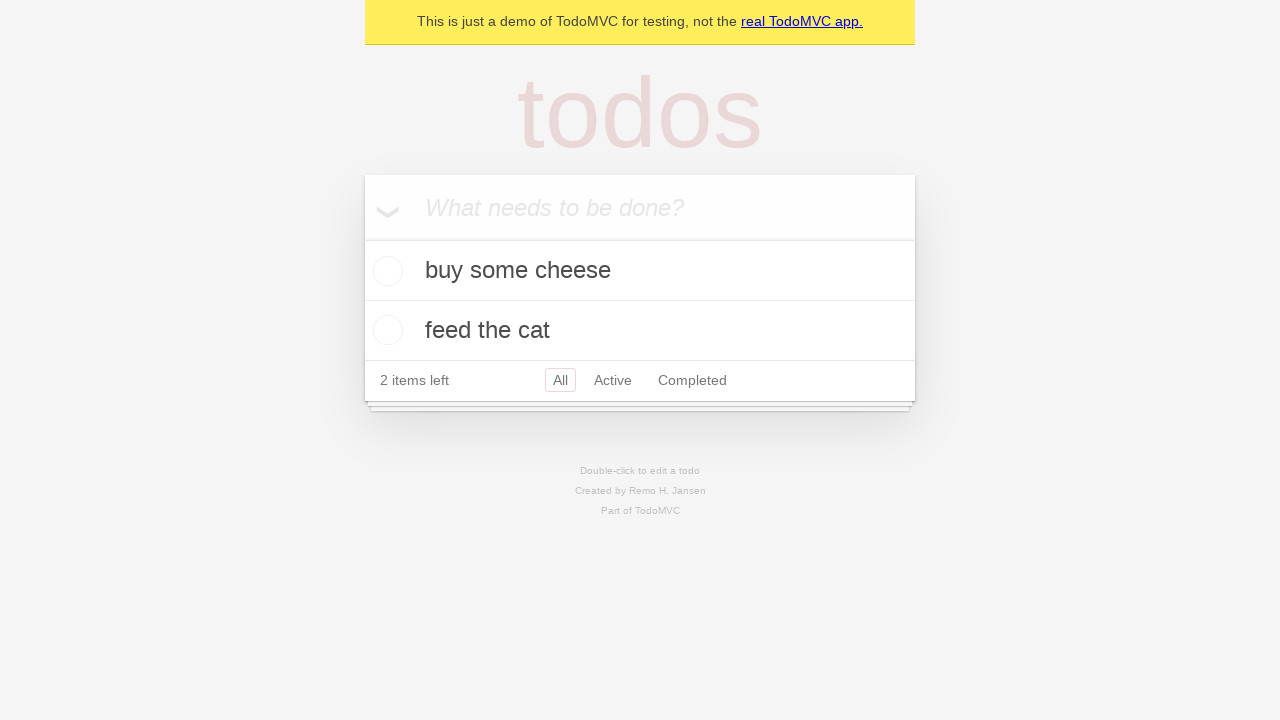

Filled todo input with 'book a doctors appointment' on internal:attr=[placeholder="What needs to be done?"i]
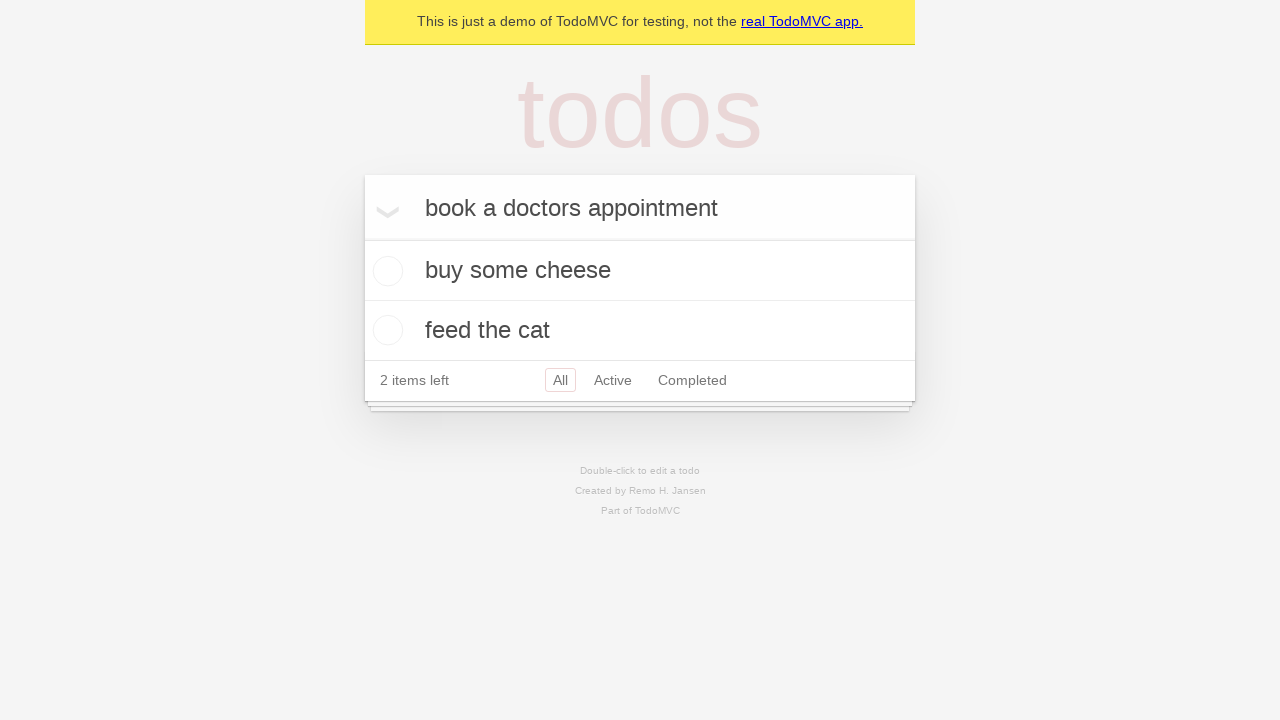

Pressed Enter to add third todo item on internal:attr=[placeholder="What needs to be done?"i]
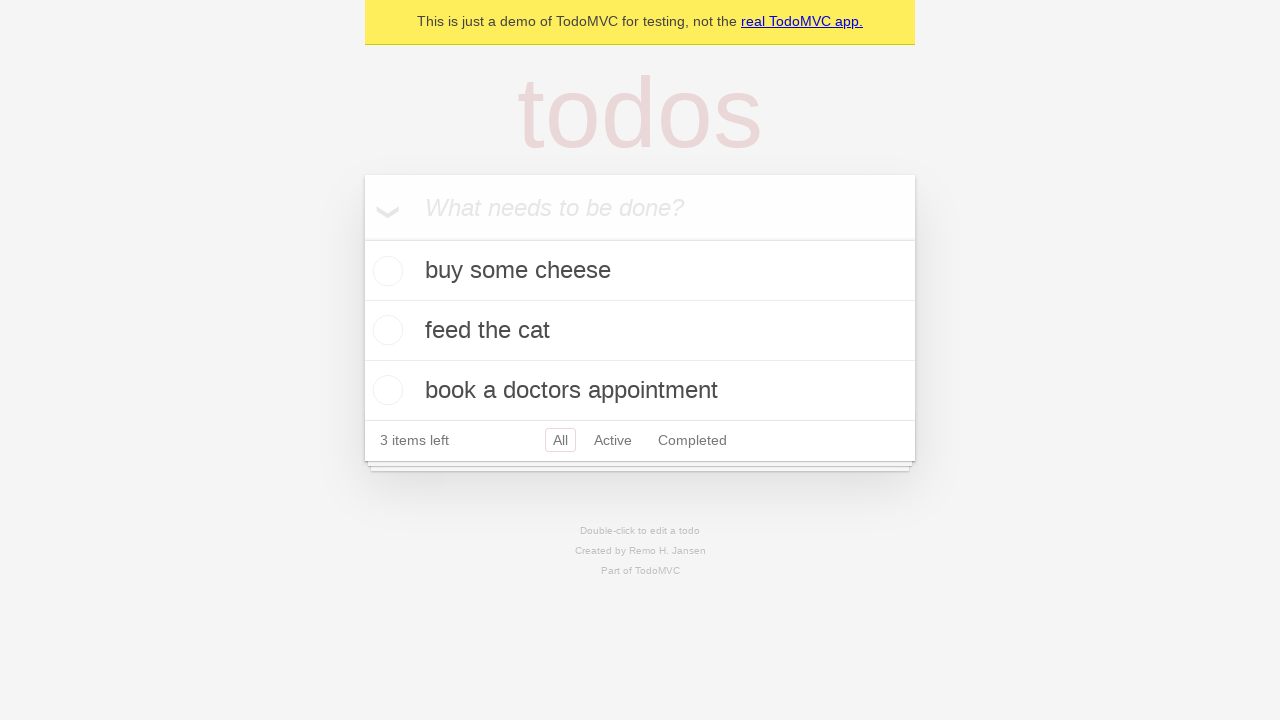

Checked the first todo item as completed at (385, 271) on .todo-list li .toggle >> nth=0
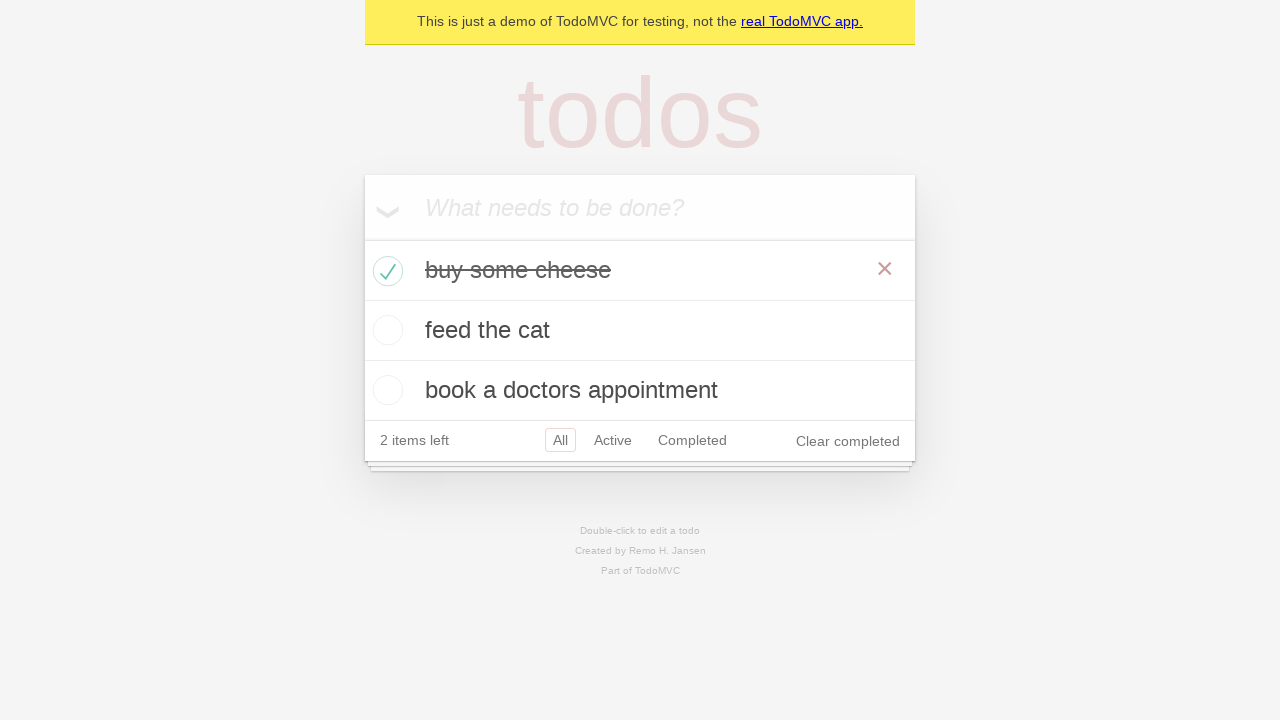

Clicked 'Clear completed' button to remove completed items at (848, 441) on internal:role=button[name="Clear completed"i]
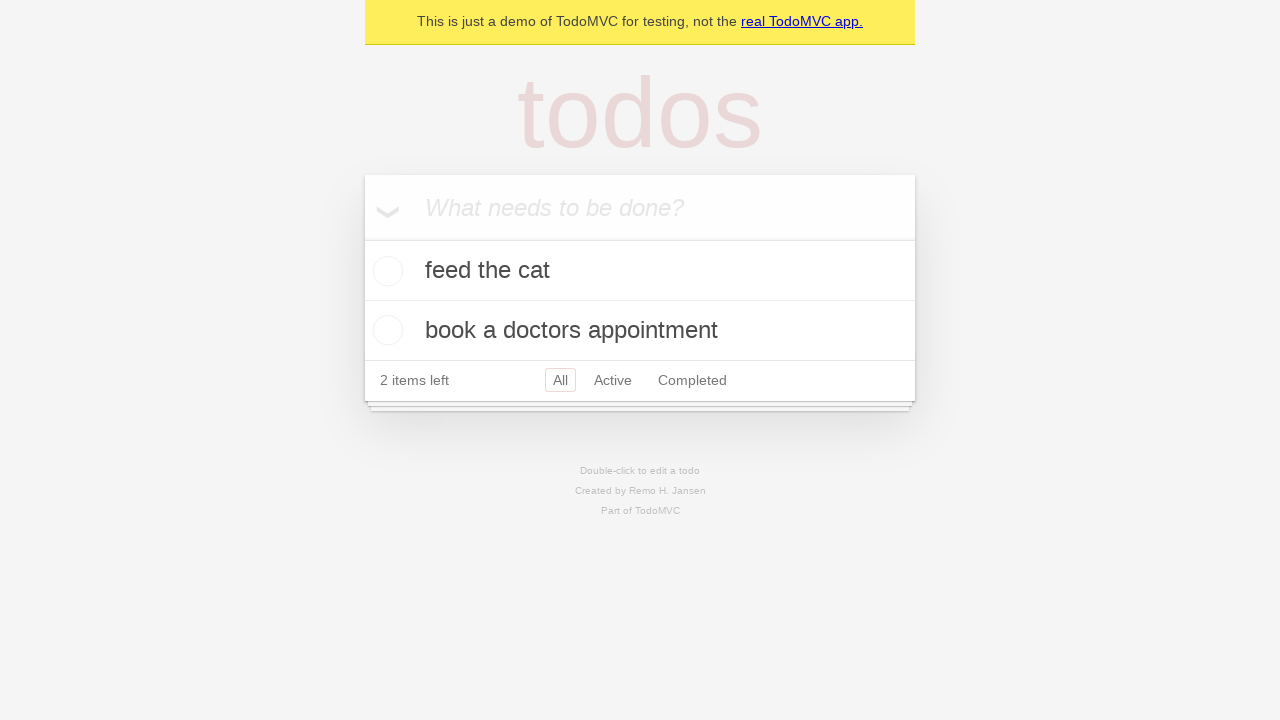

Waited for 'Clear completed' button to disappear when no items are completed
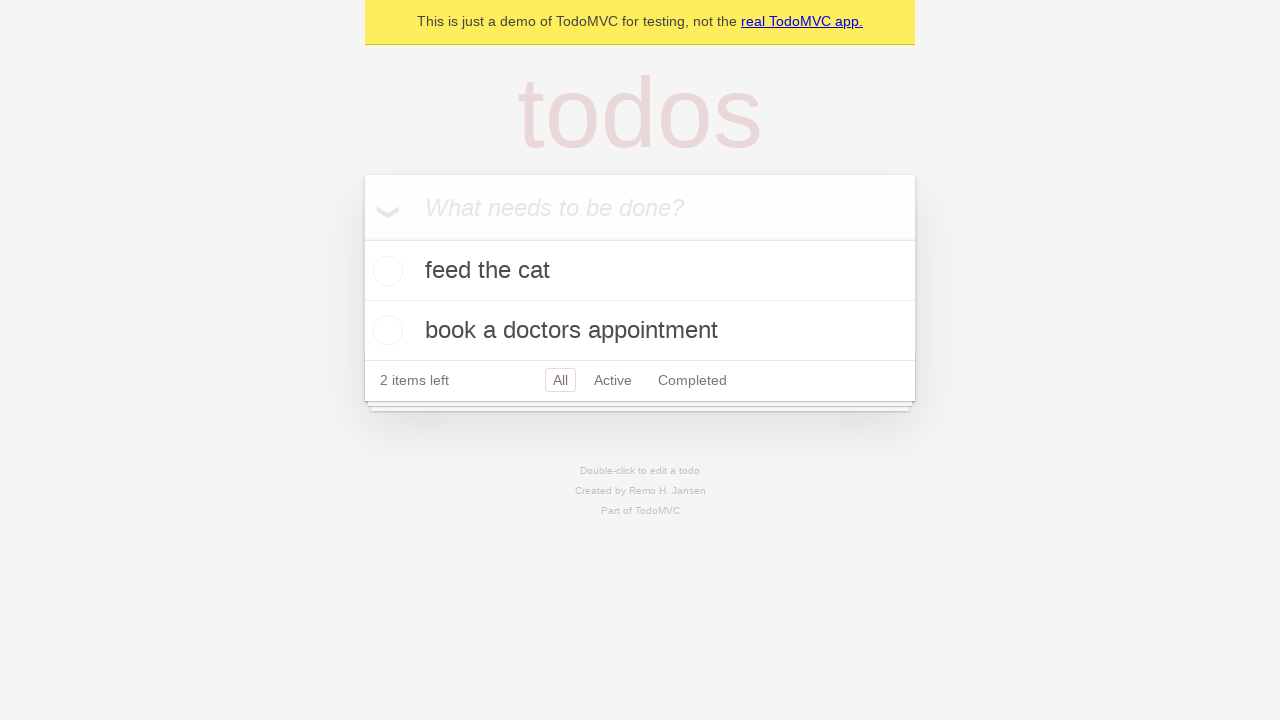

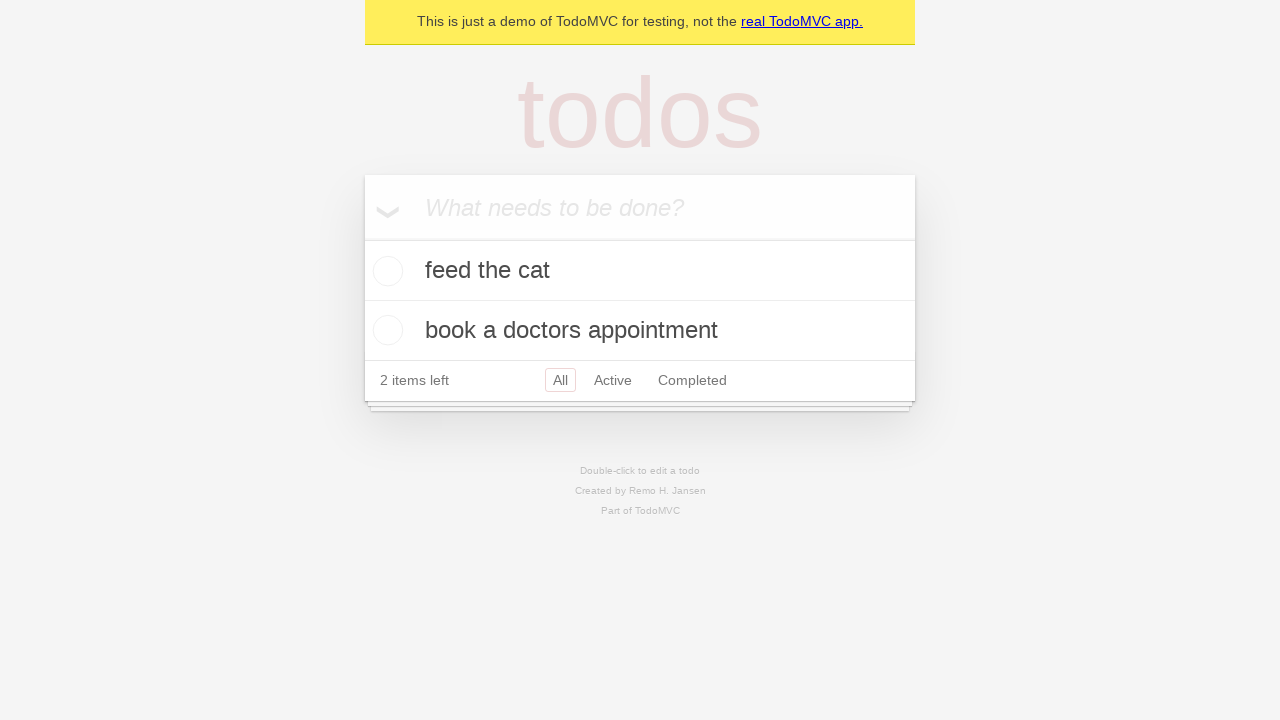